Tests browser zoom functionality by adjusting the zoom level of the page using JavaScript

Starting URL: https://www.nopcommerce.com/

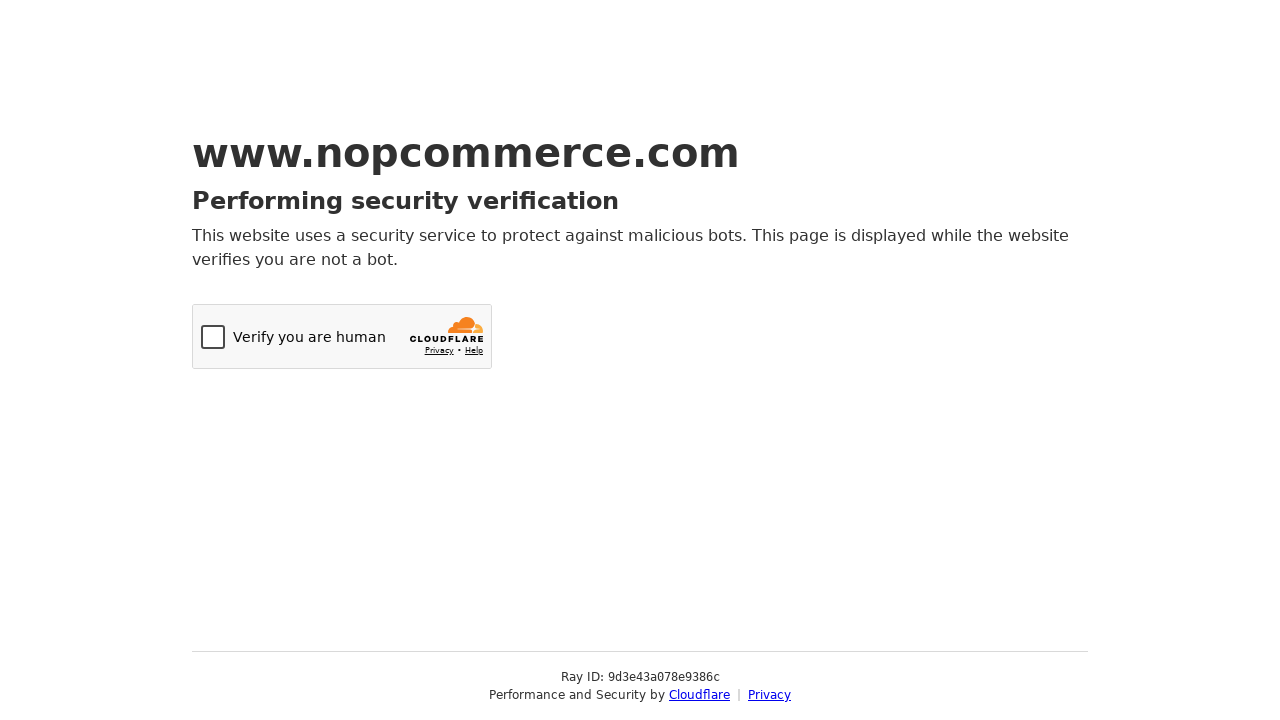

Zoomed page out to 50%
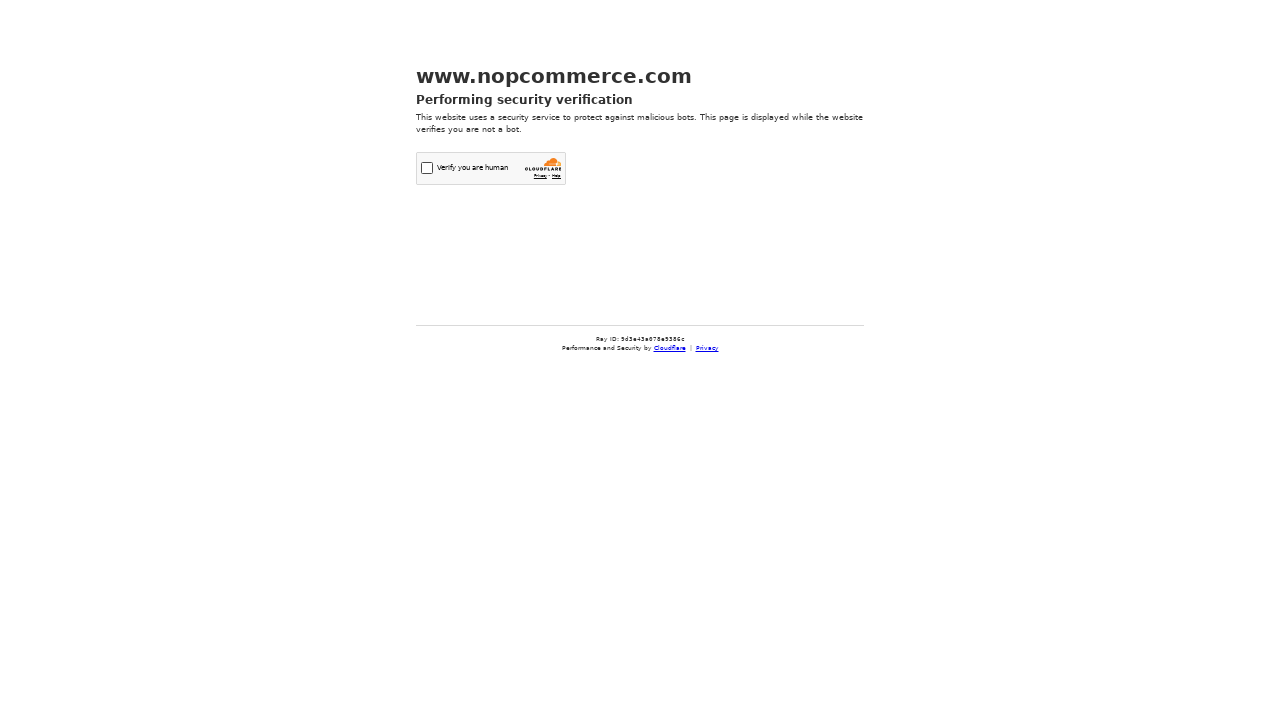

Waited 2 seconds for zoom effect to be visible
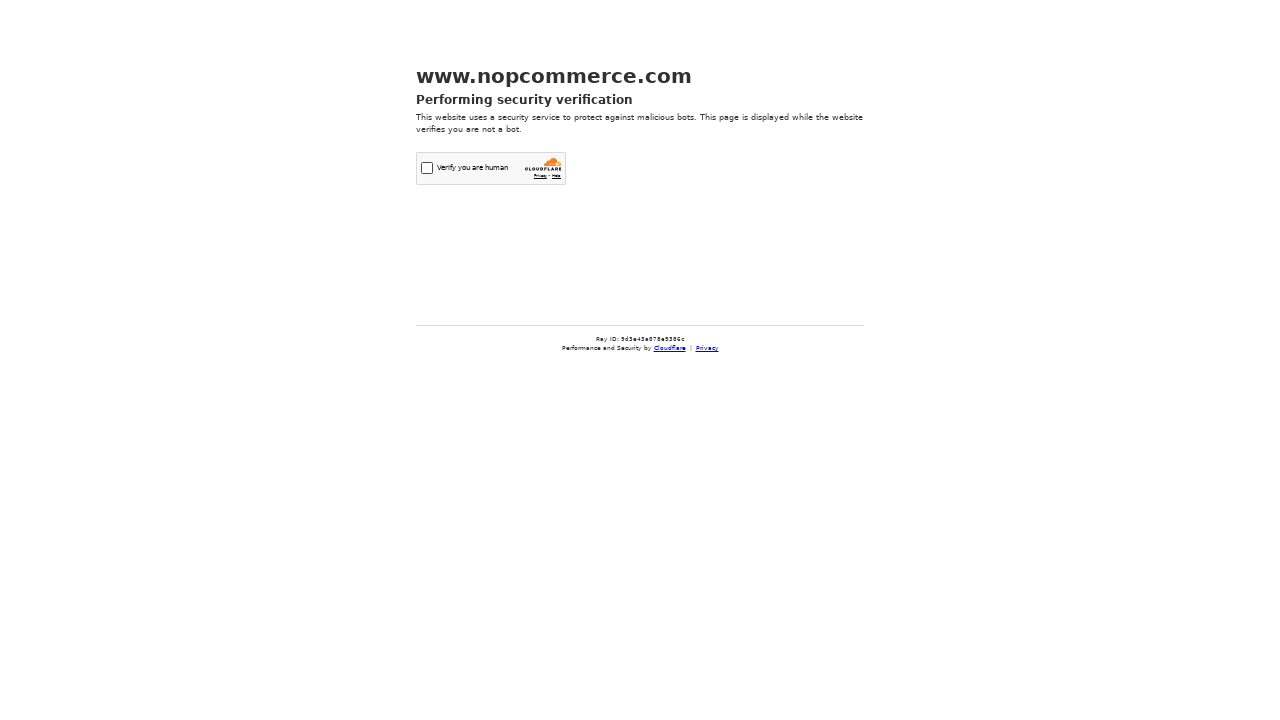

Zoomed page to 80%
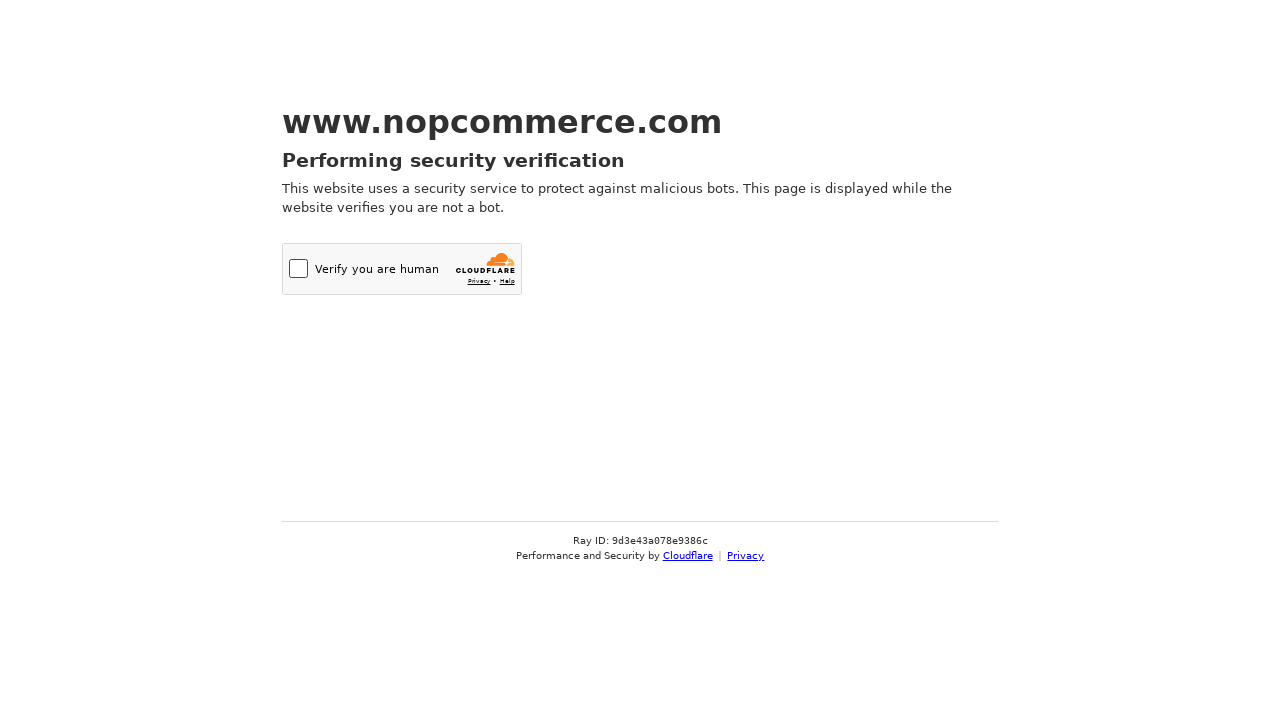

Waited 2 seconds for zoom effect to be visible
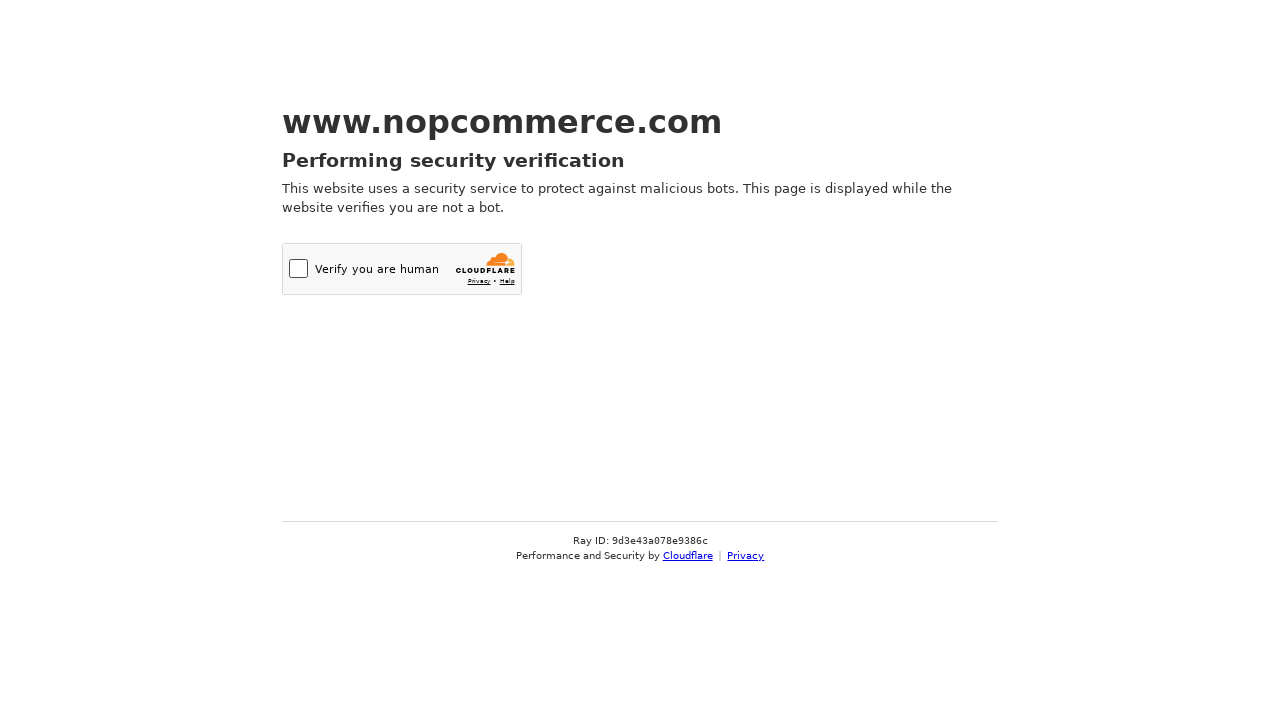

Retrieved current scroll position: 0
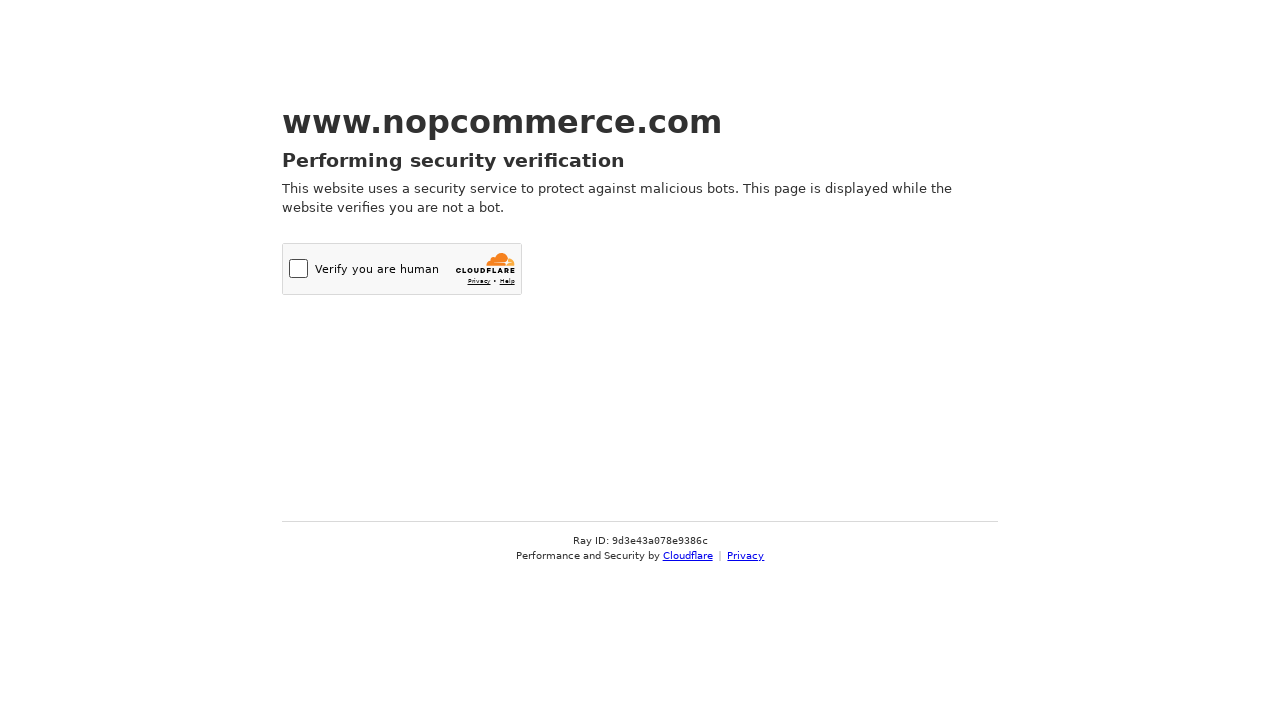

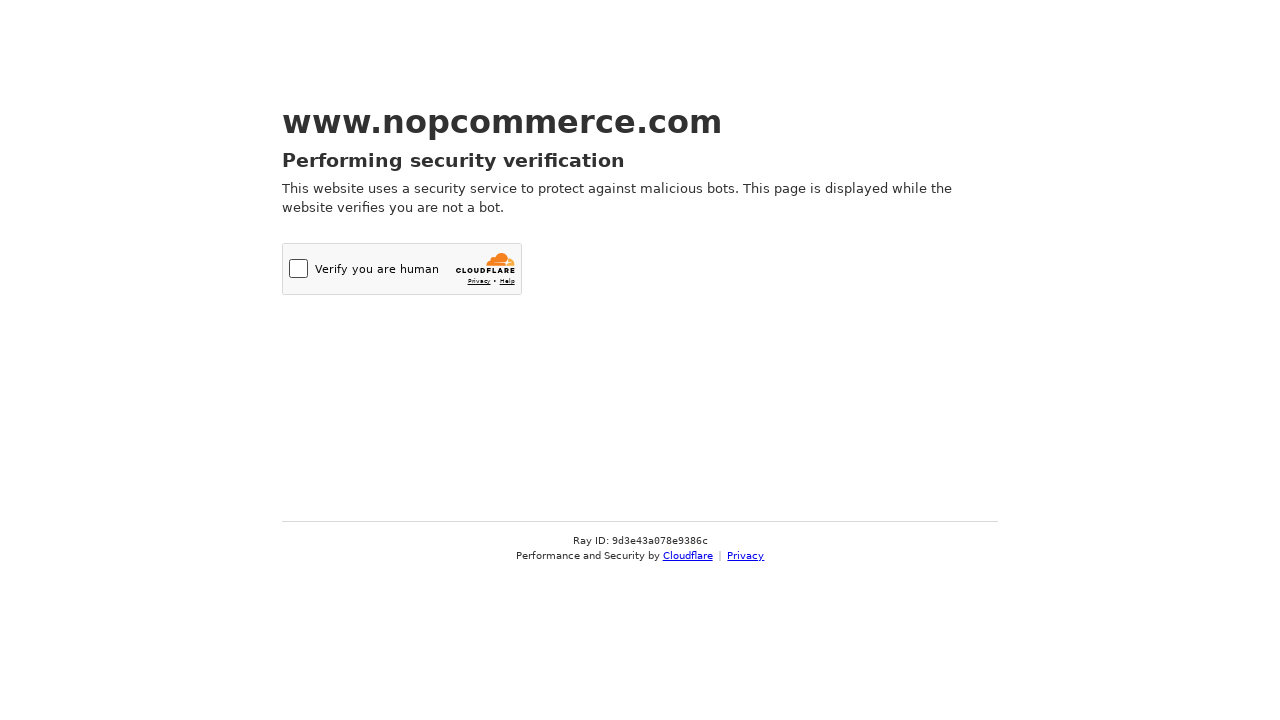